Tests triangle classification by entering three equal sides (5, 5, 5) and verifying the result is "Equilateral"

Starting URL: https://testpages.eviltester.com/styled/apps/triangle/triangle001.html

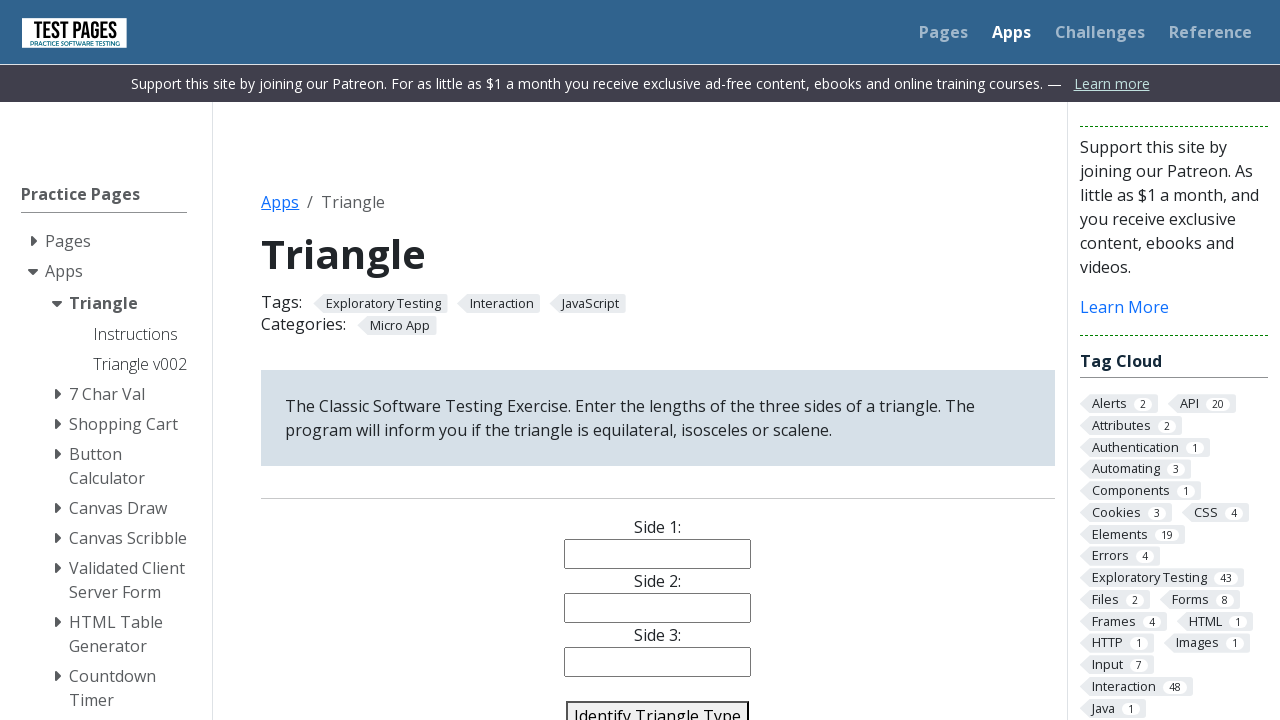

Navigated to triangle classification test page
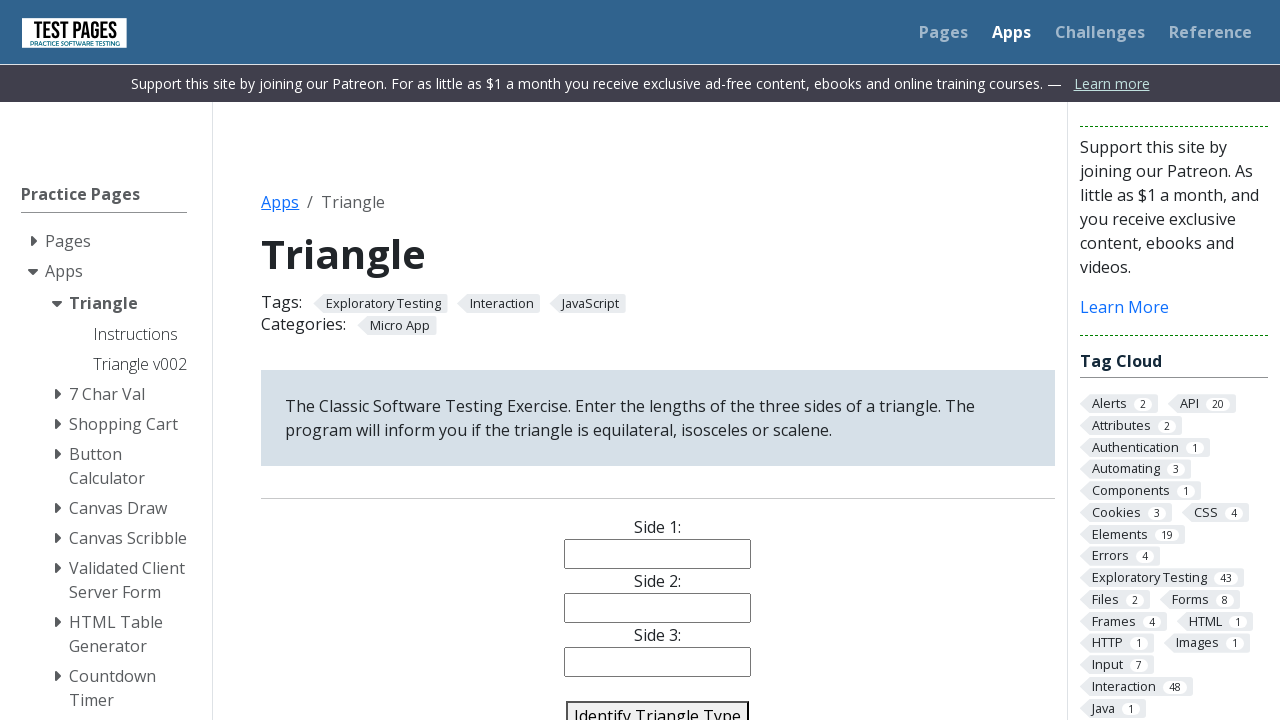

Entered '5' for side 1 on #side1
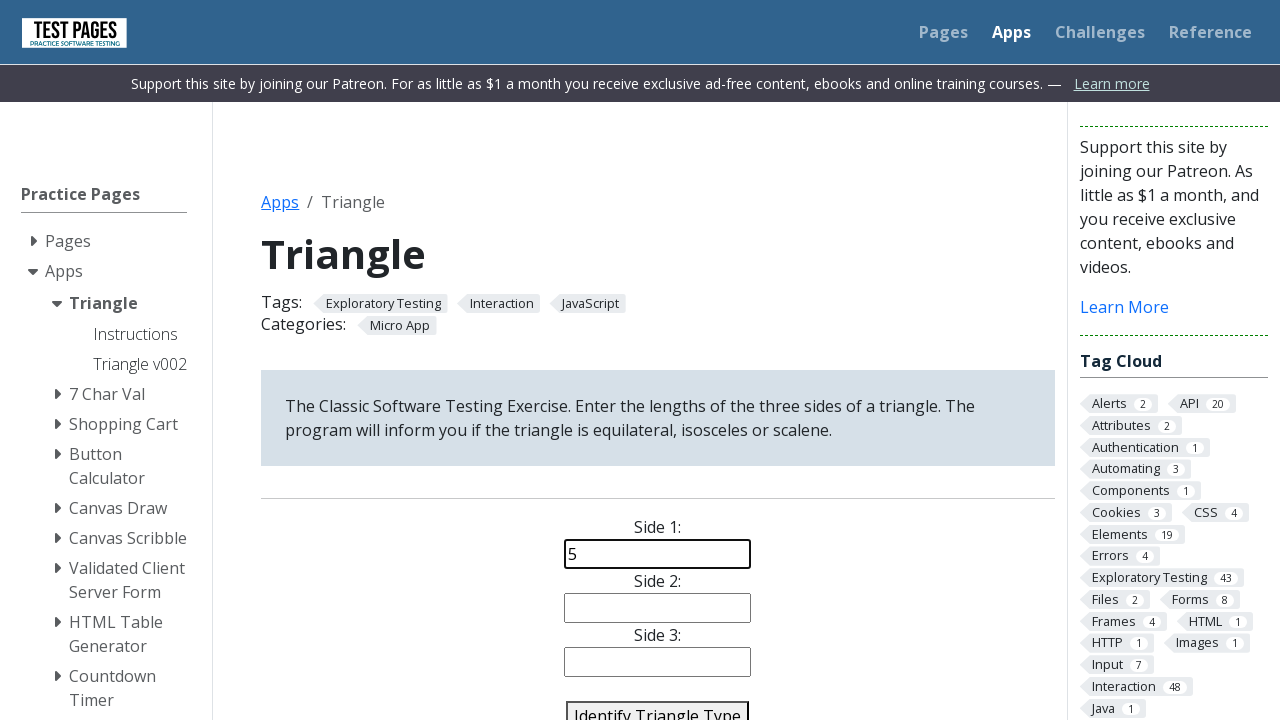

Entered '5' for side 2 on #side2
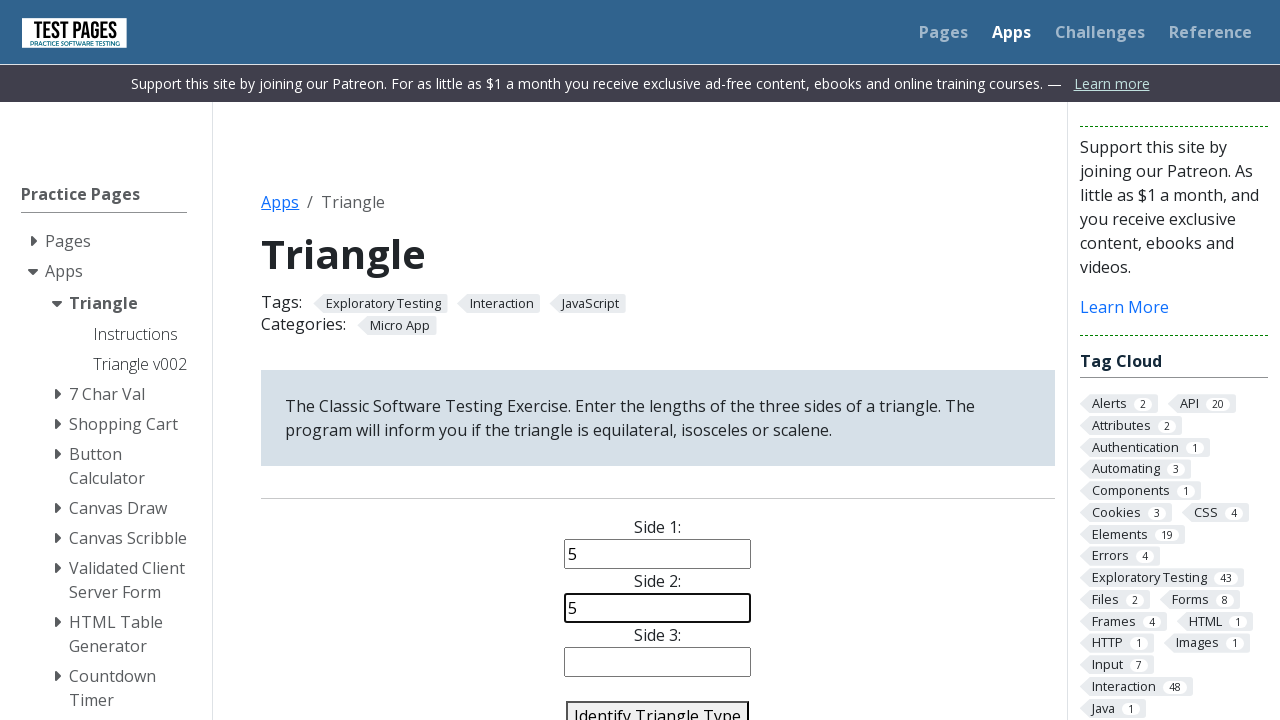

Entered '5' for side 3 on #side3
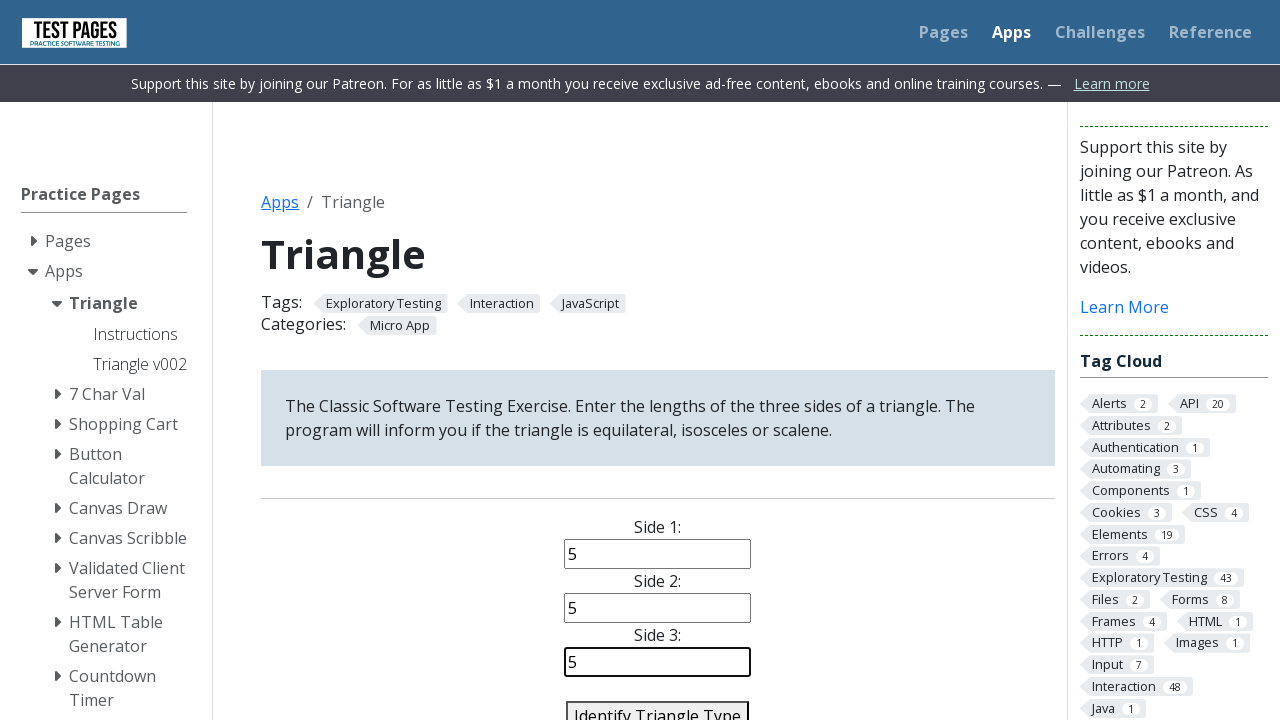

Clicked identify triangle button at (658, 705) on #identify-triangle-action
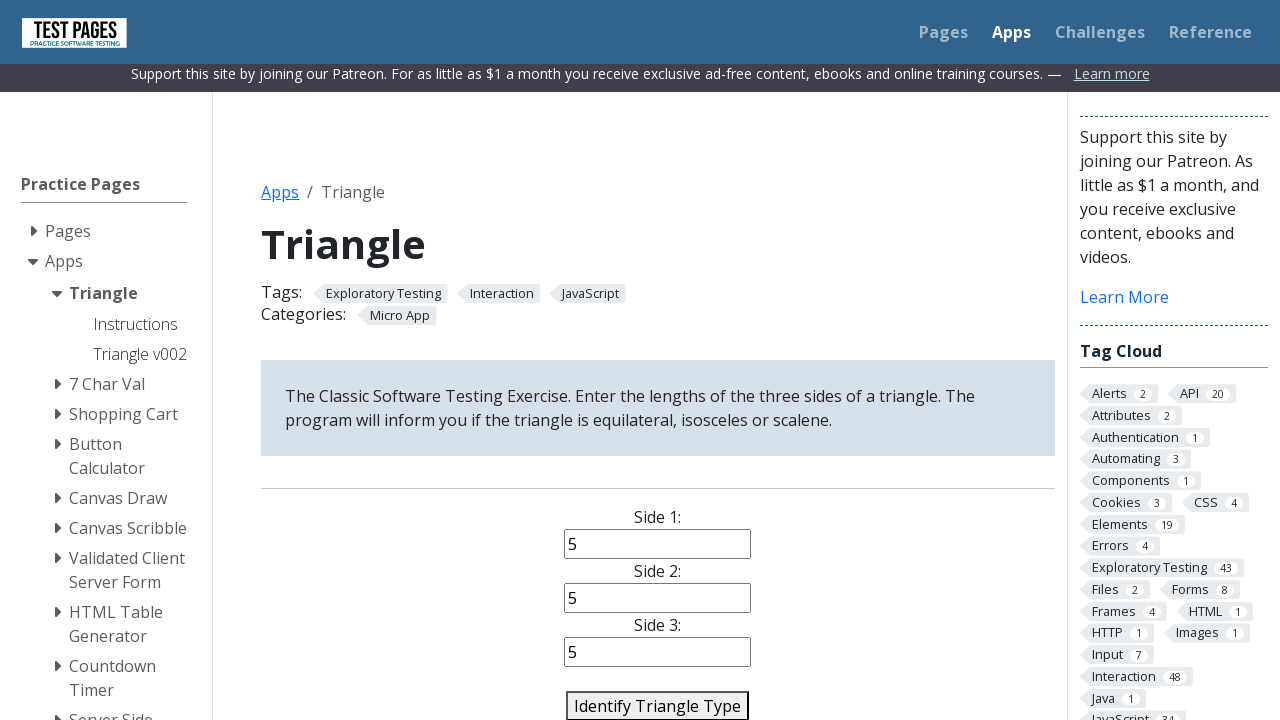

Triangle type result element loaded
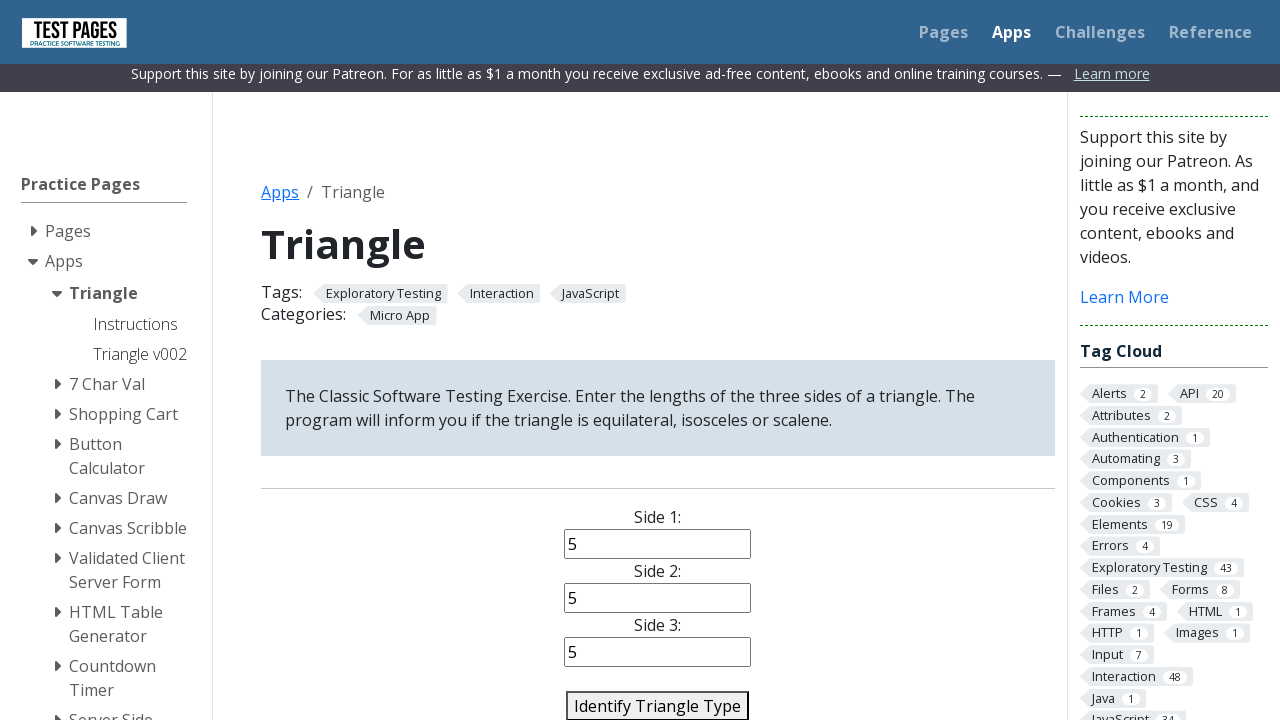

Retrieved triangle classification result: 'Equilateral'
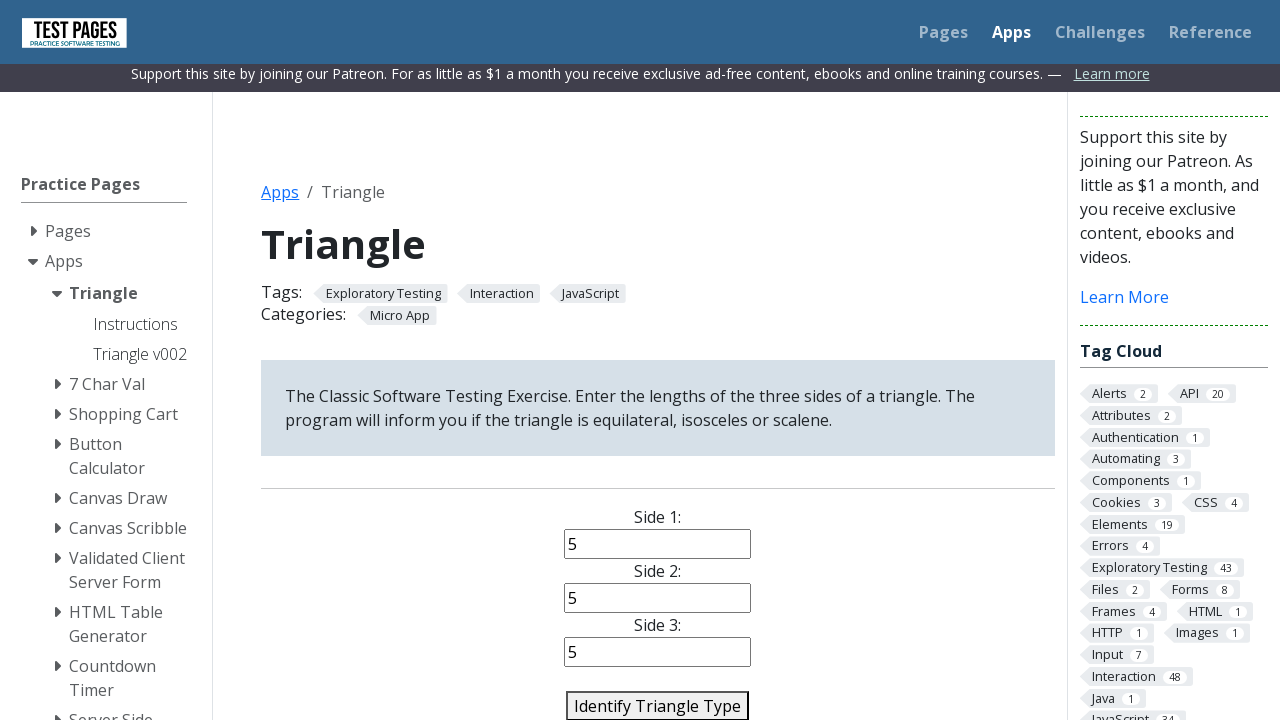

Verified result is 'Equilateral' as expected
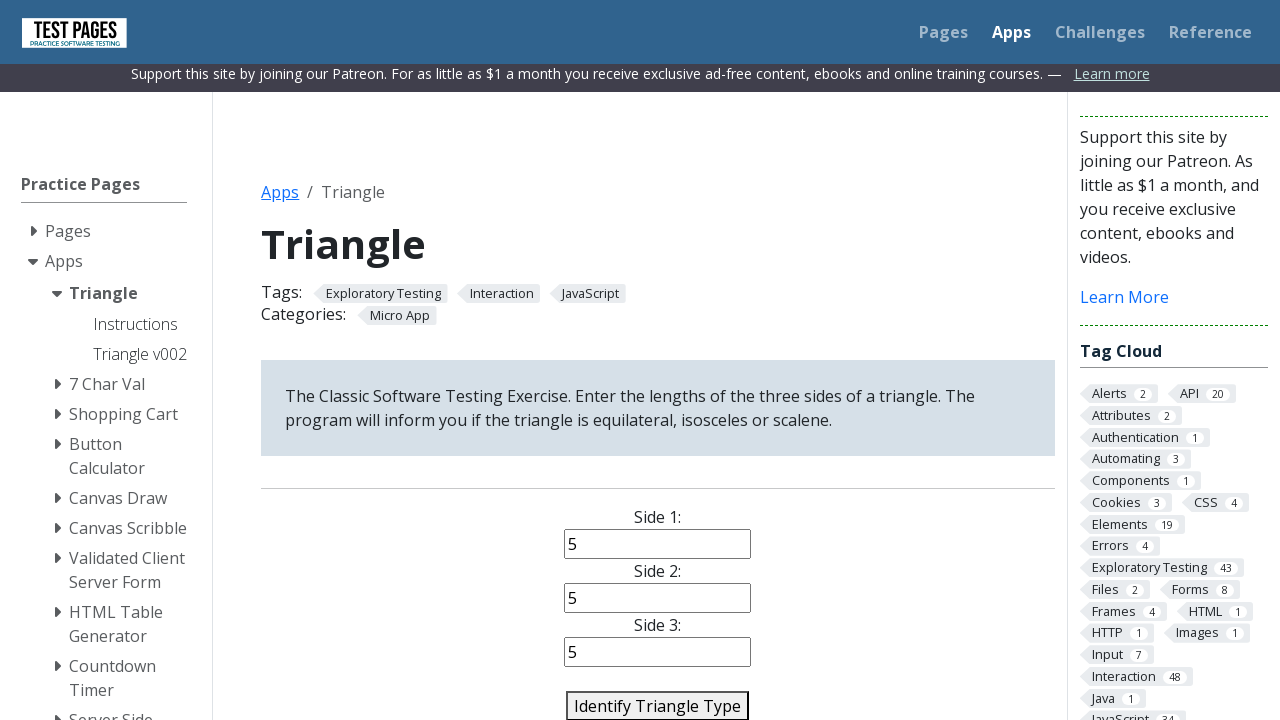

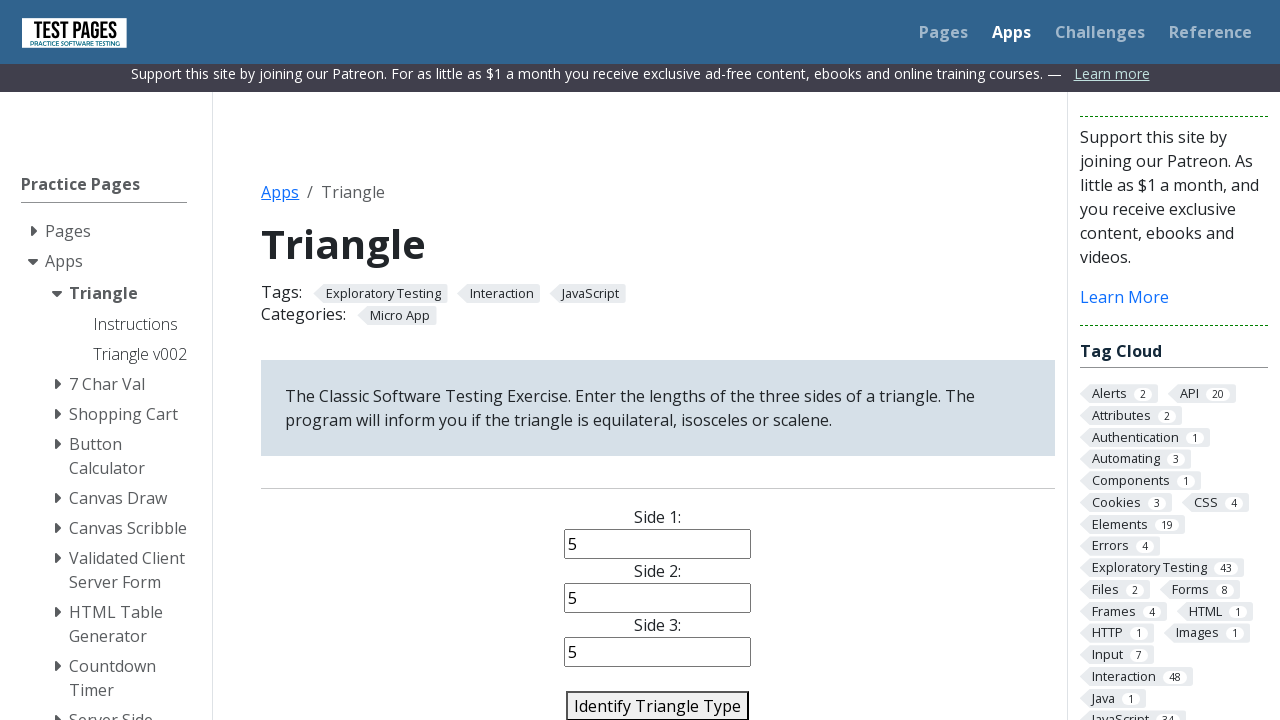